Tests selecting and deselecting radio buttons and checkboxes on a form

Starting URL: https://automationfc.github.io/basic-form/index.html

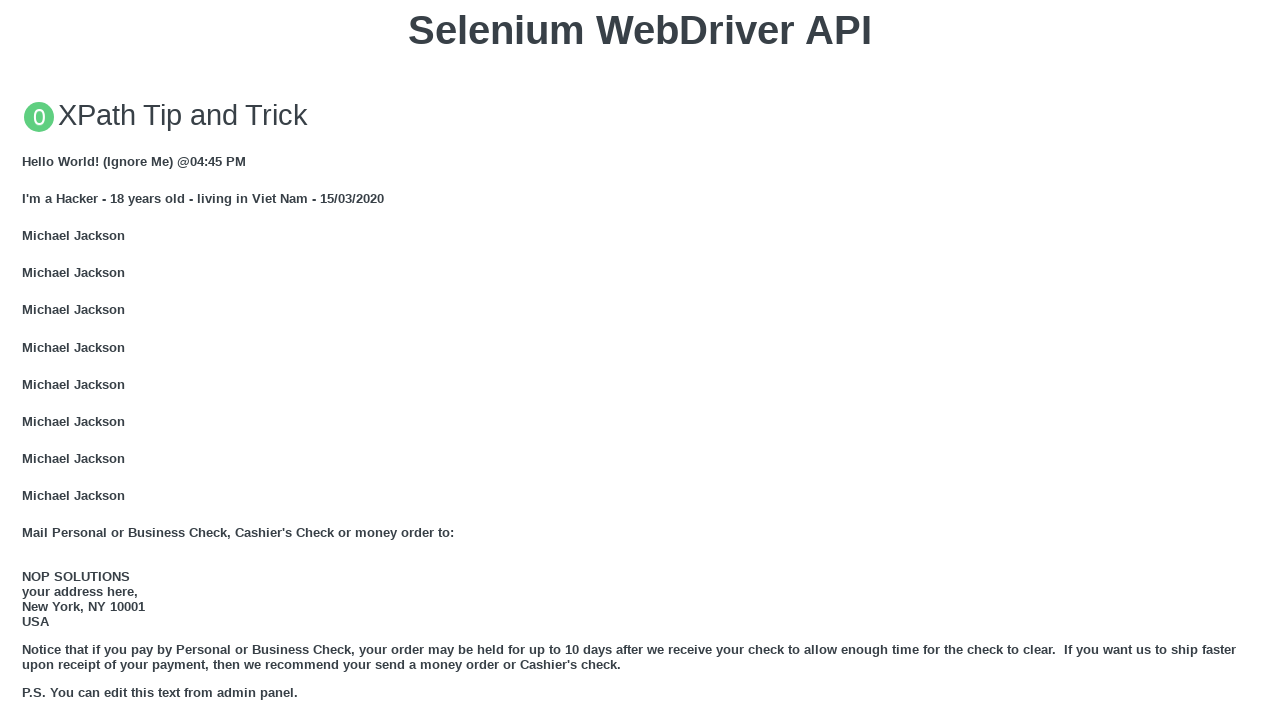

Clicked 'Under 18' radio button at (28, 360) on #under_18
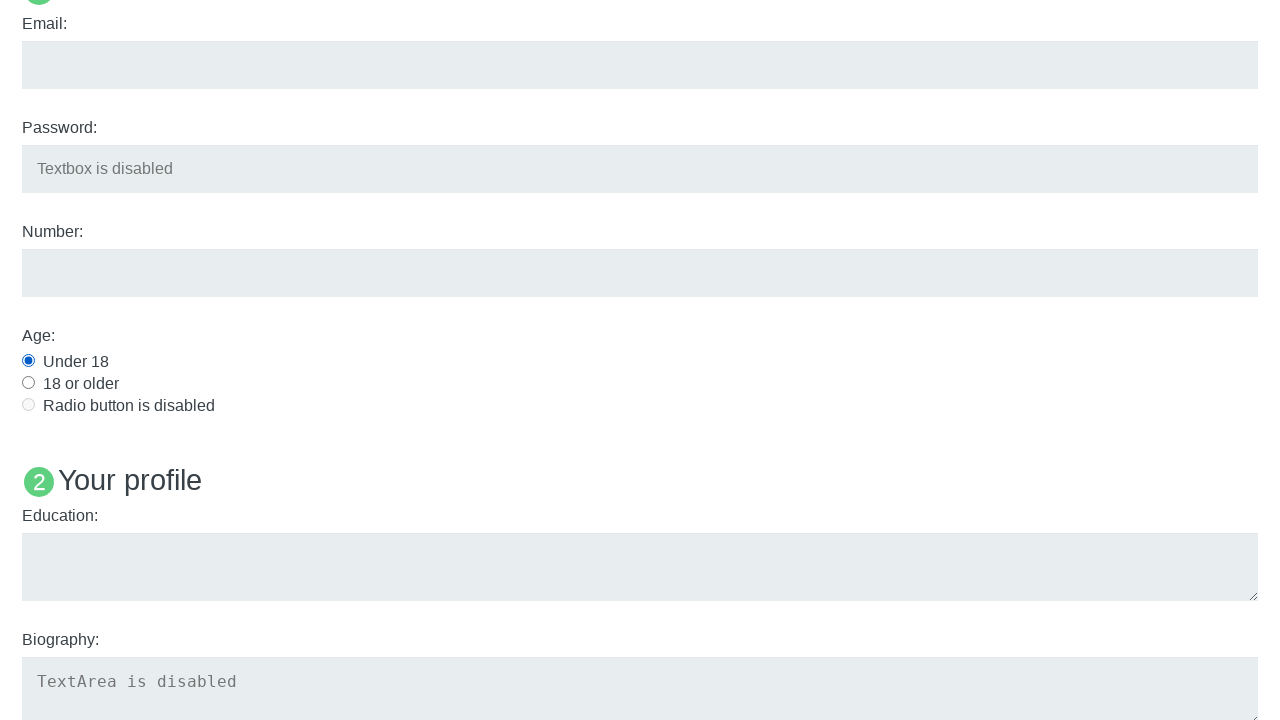

Verified 'Under 18' radio button is selected
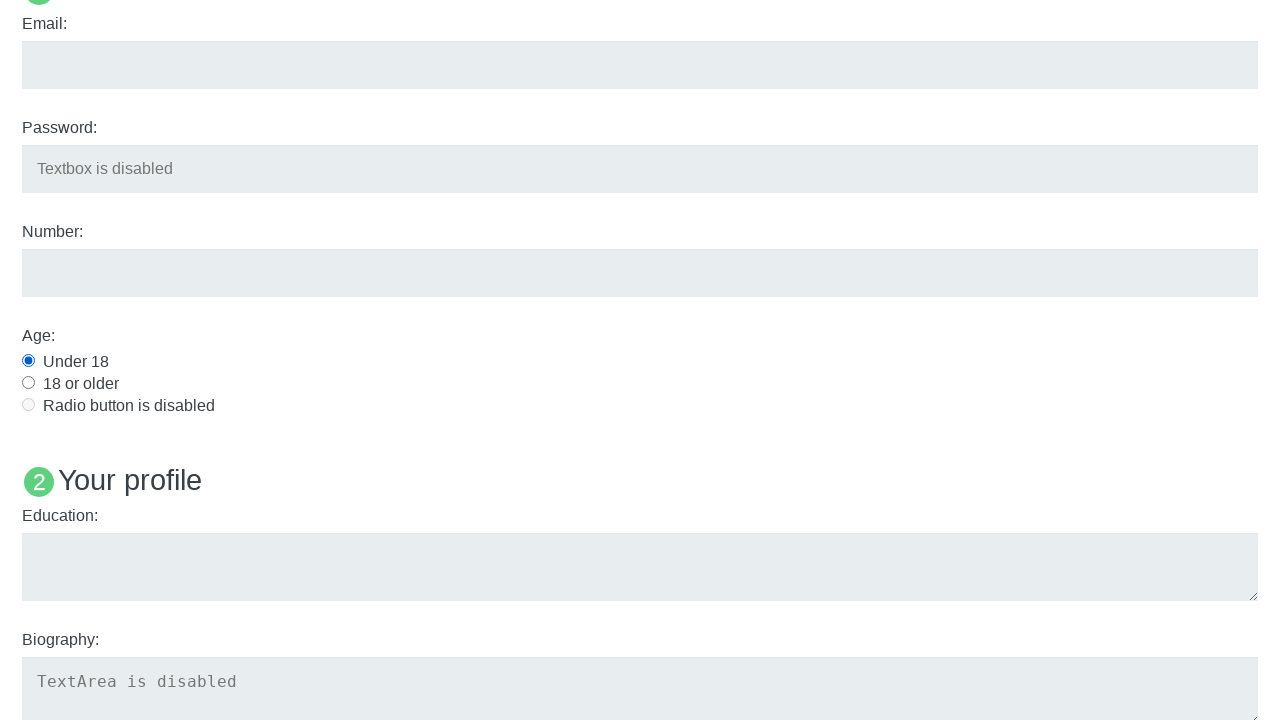

Clicked Java language checkbox at (28, 361) on #java
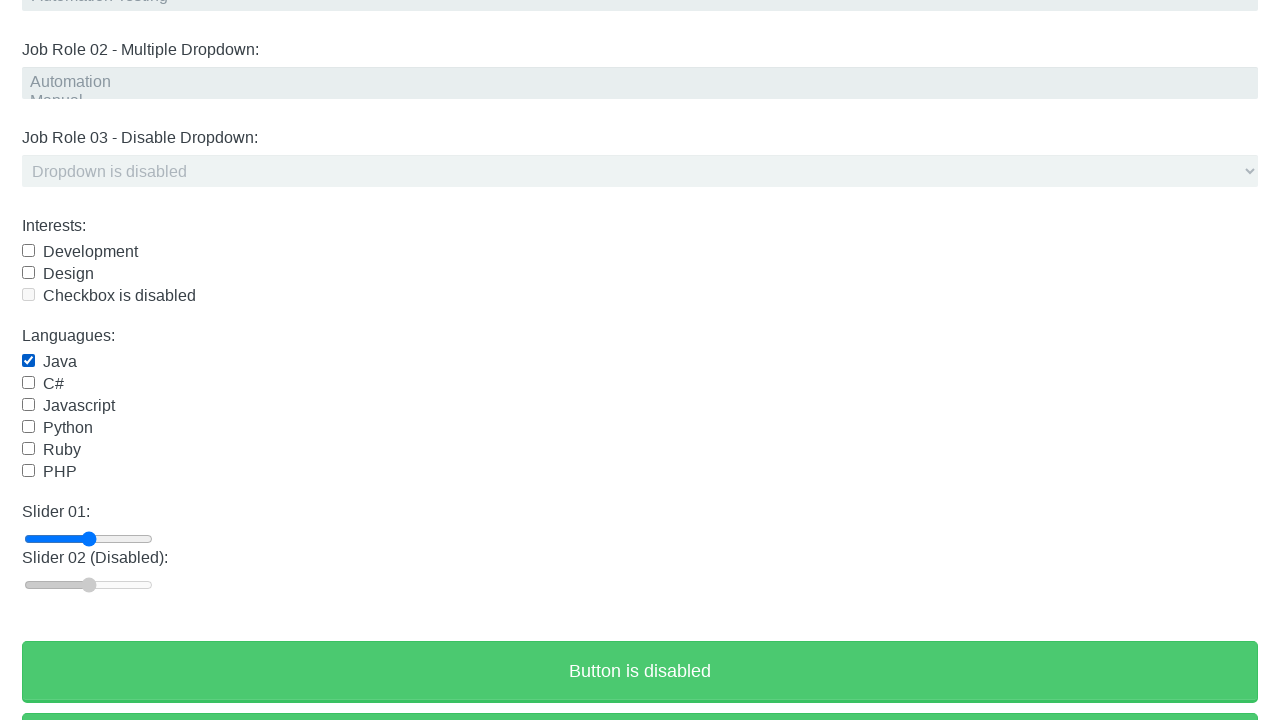

Verified Java checkbox is selected
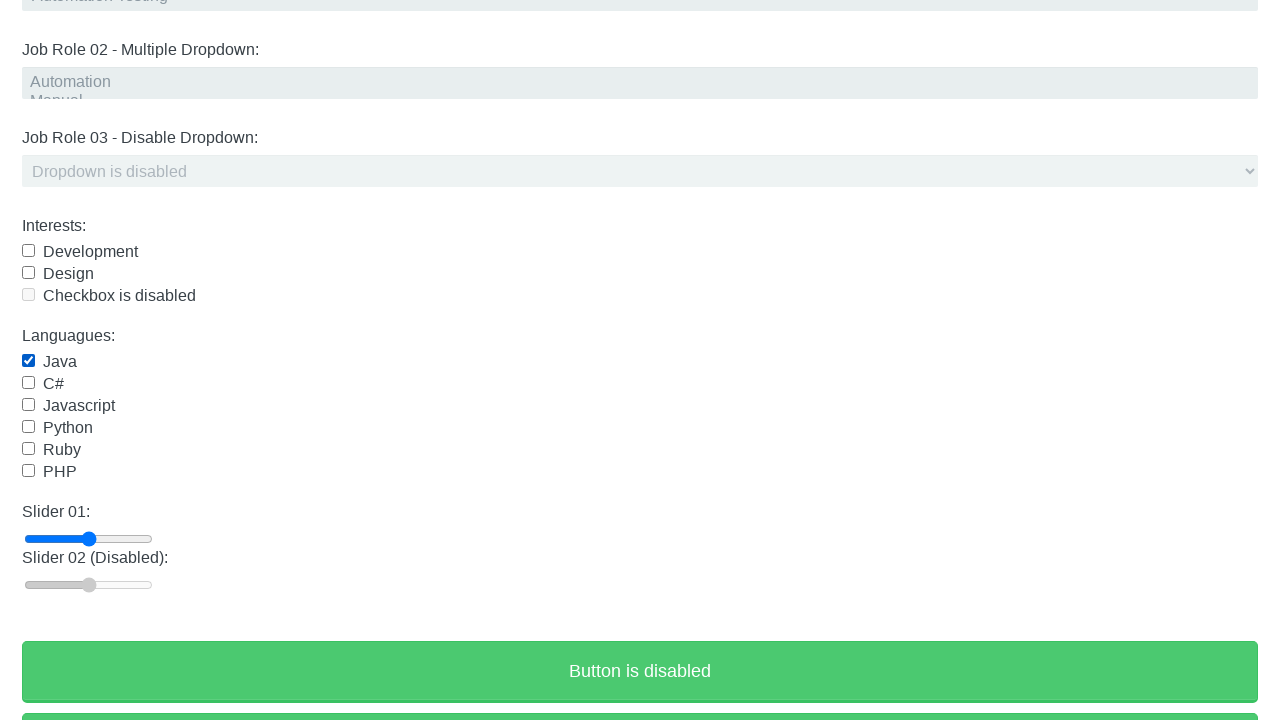

Clicked Java checkbox to deselect it at (28, 361) on #java
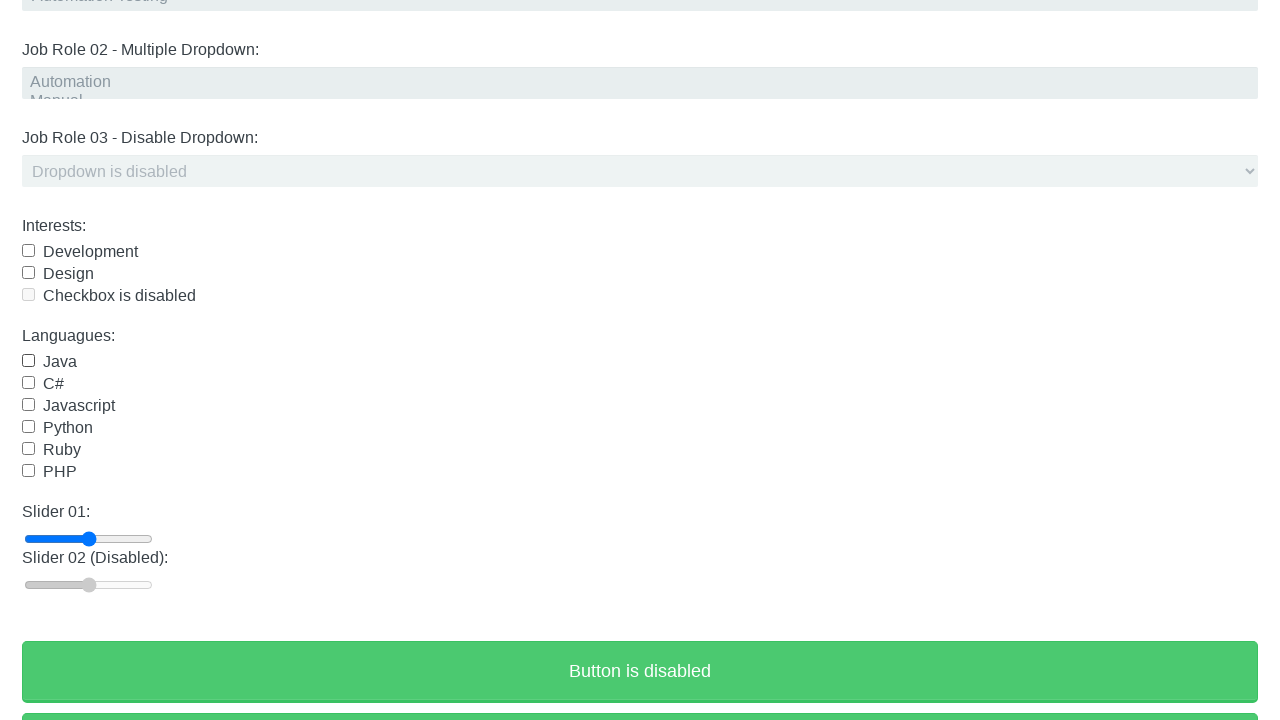

Verified Java checkbox is deselected
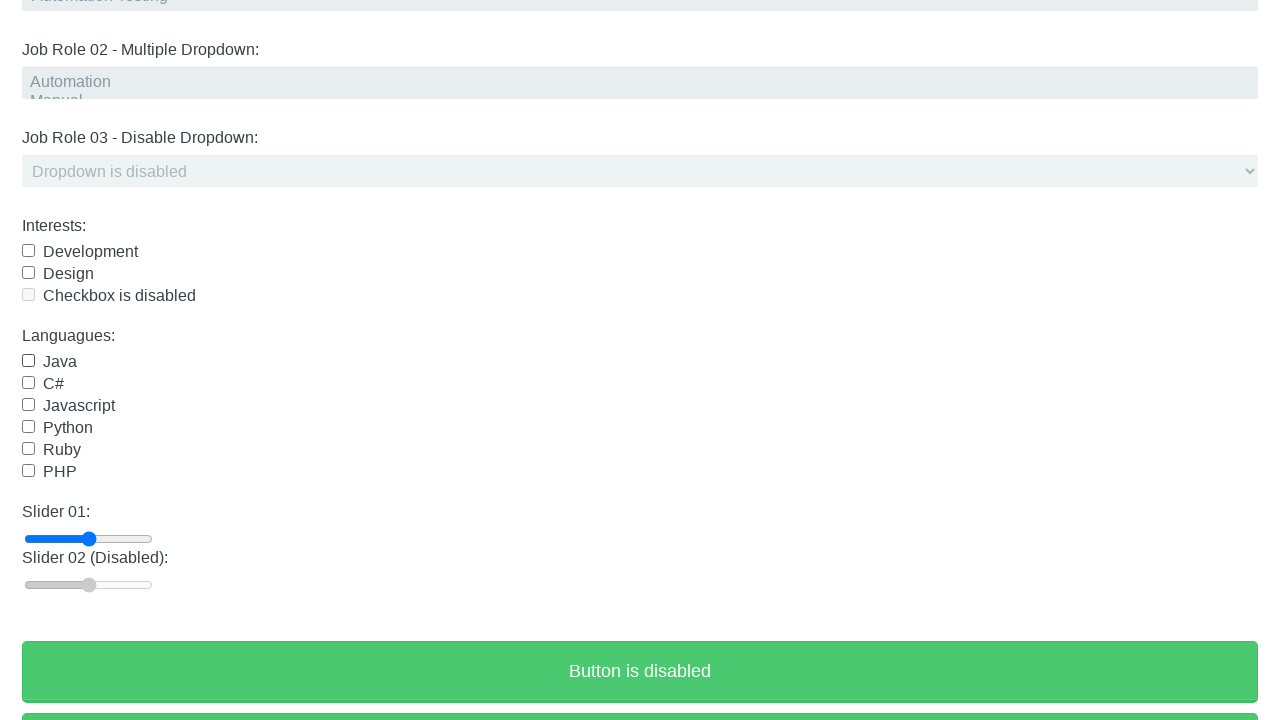

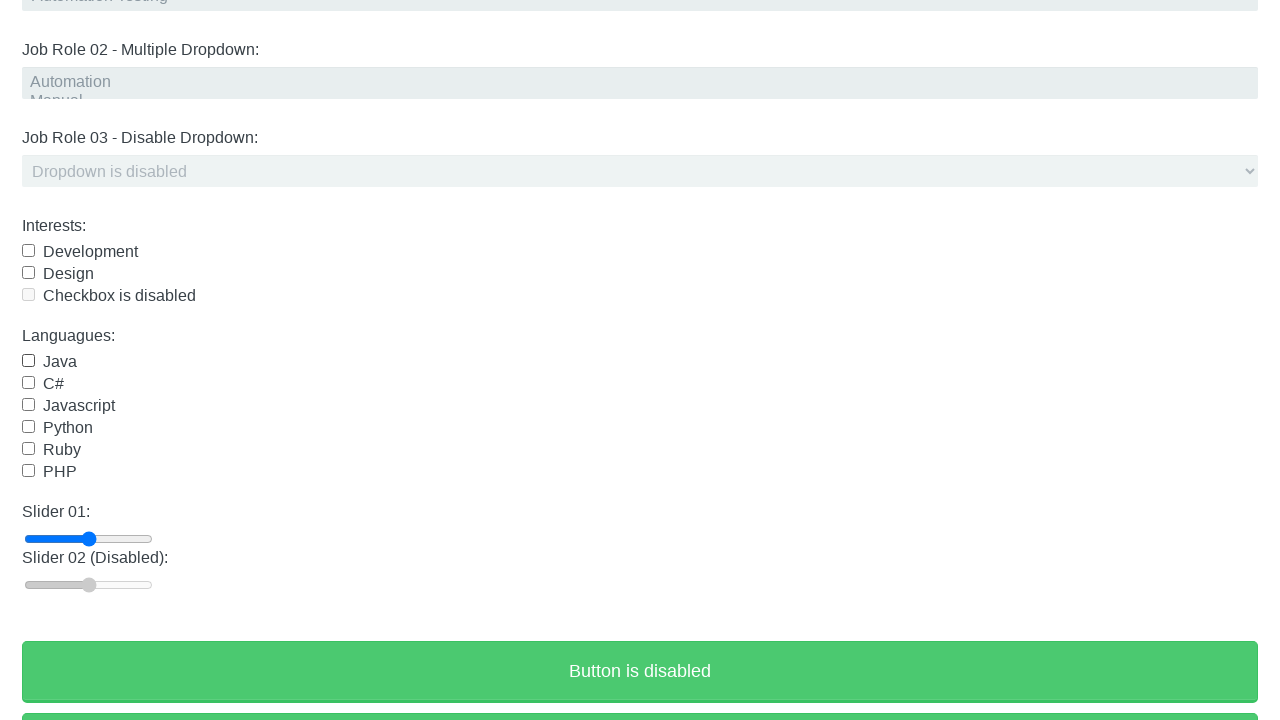